Tests that clicking the login button without entering any credentials displays an error message

Starting URL: https://www.saucedemo.com/

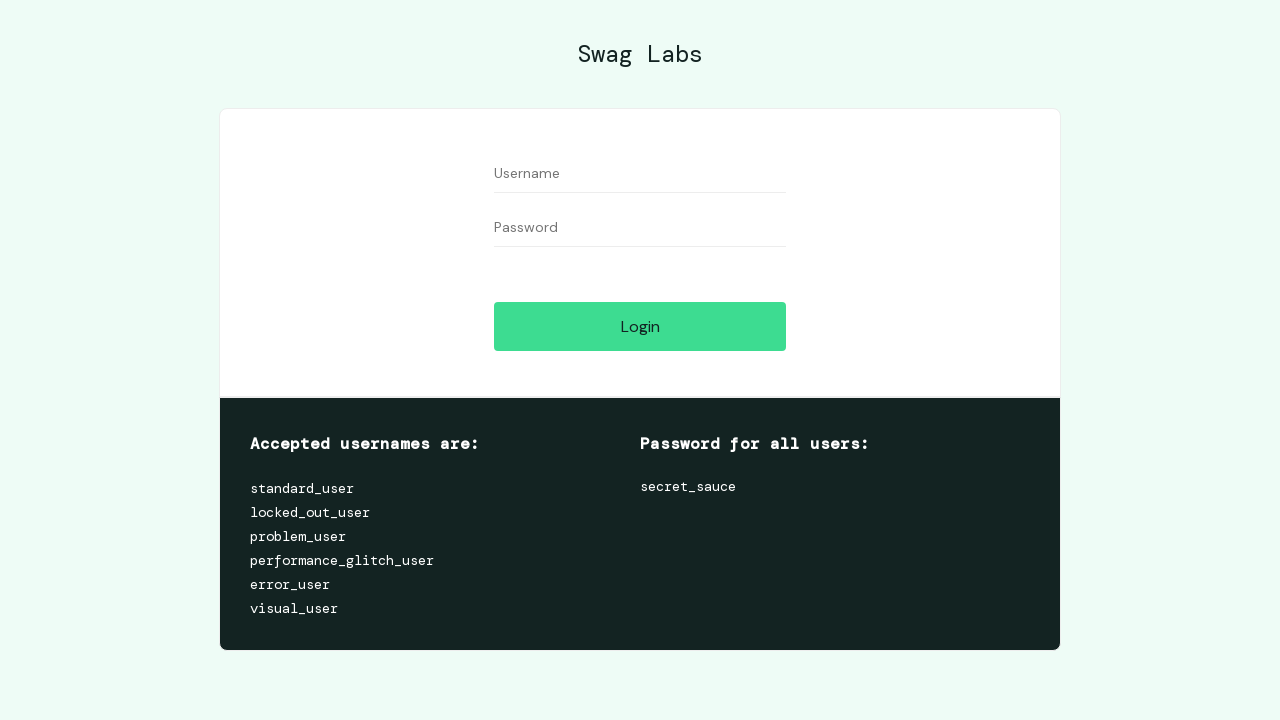

Clicked login button without entering any credentials at (640, 326) on #login-button
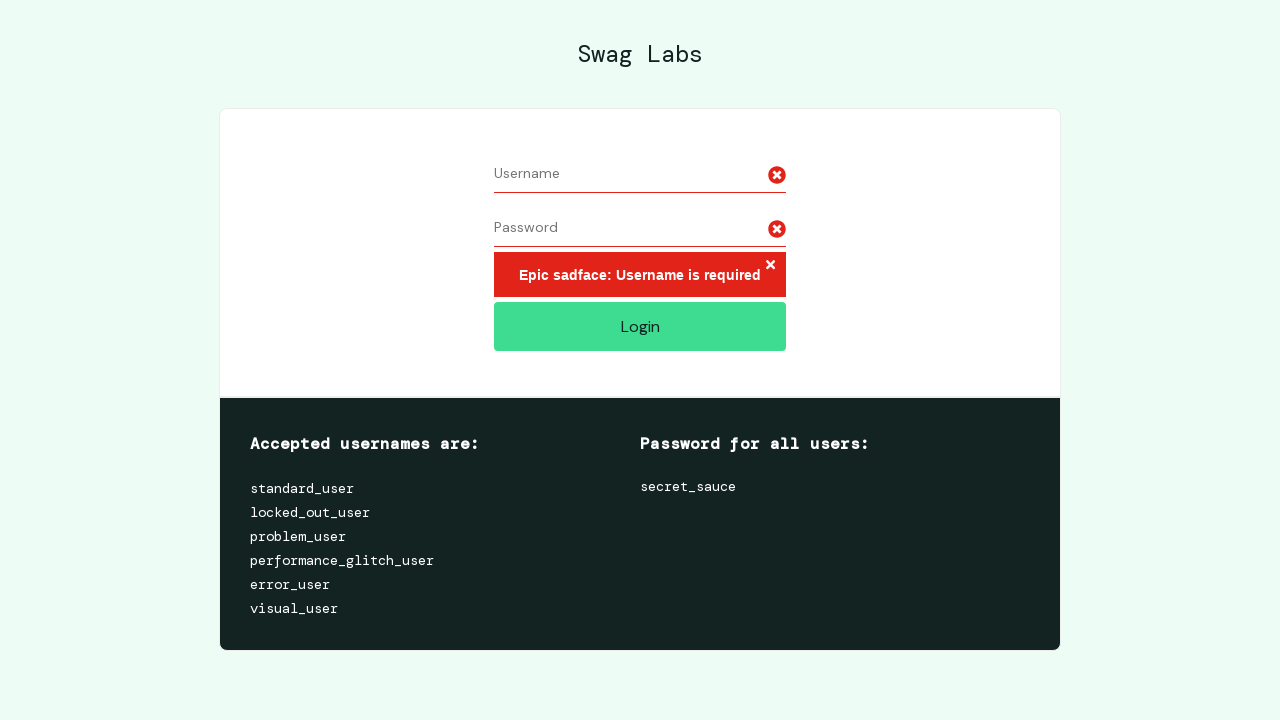

Error message appeared after attempting login without credentials
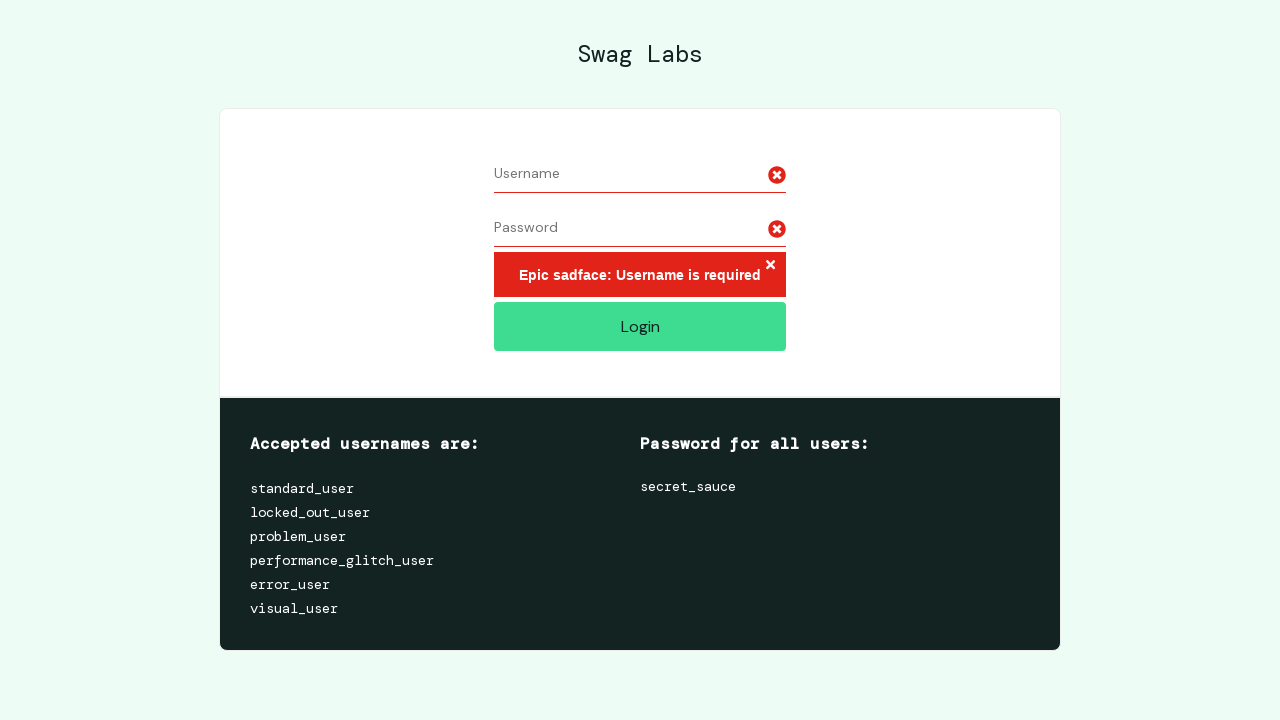

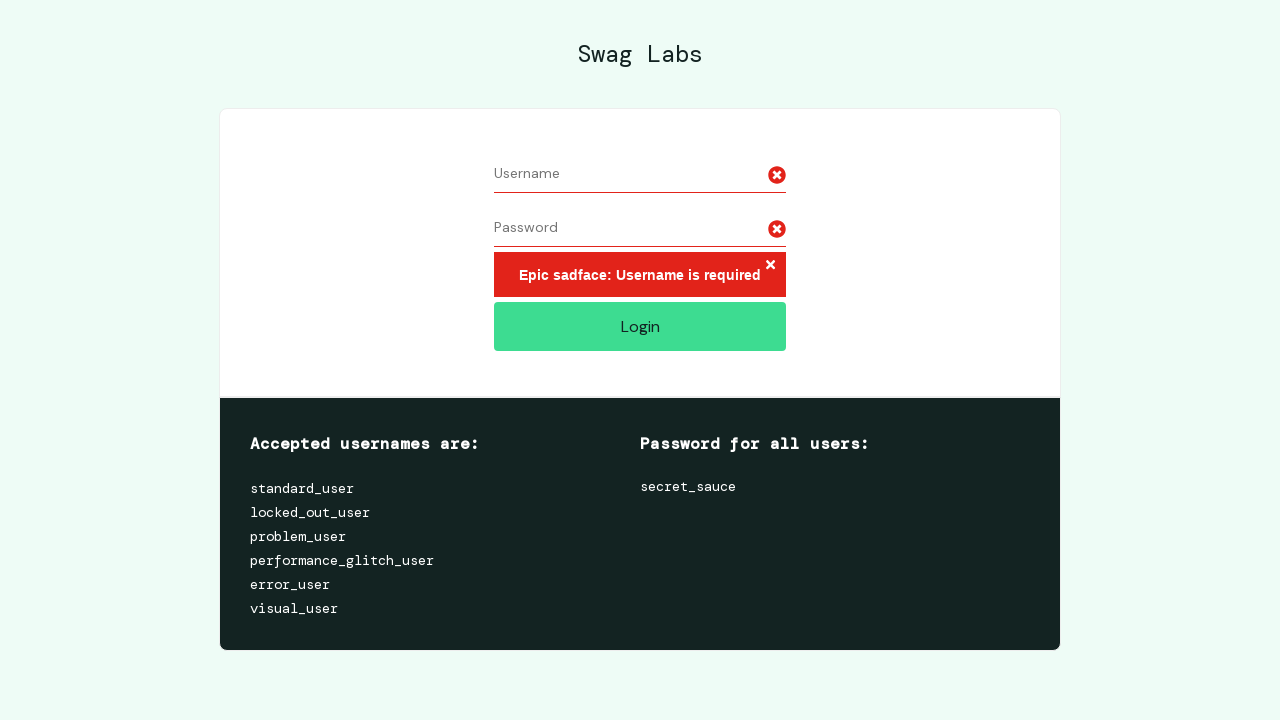